Tests a signup/contact form by filling in first name, last name, and email fields, then submitting the form by pressing Enter.

Starting URL: https://secure-retreat-92358.herokuapp.com/

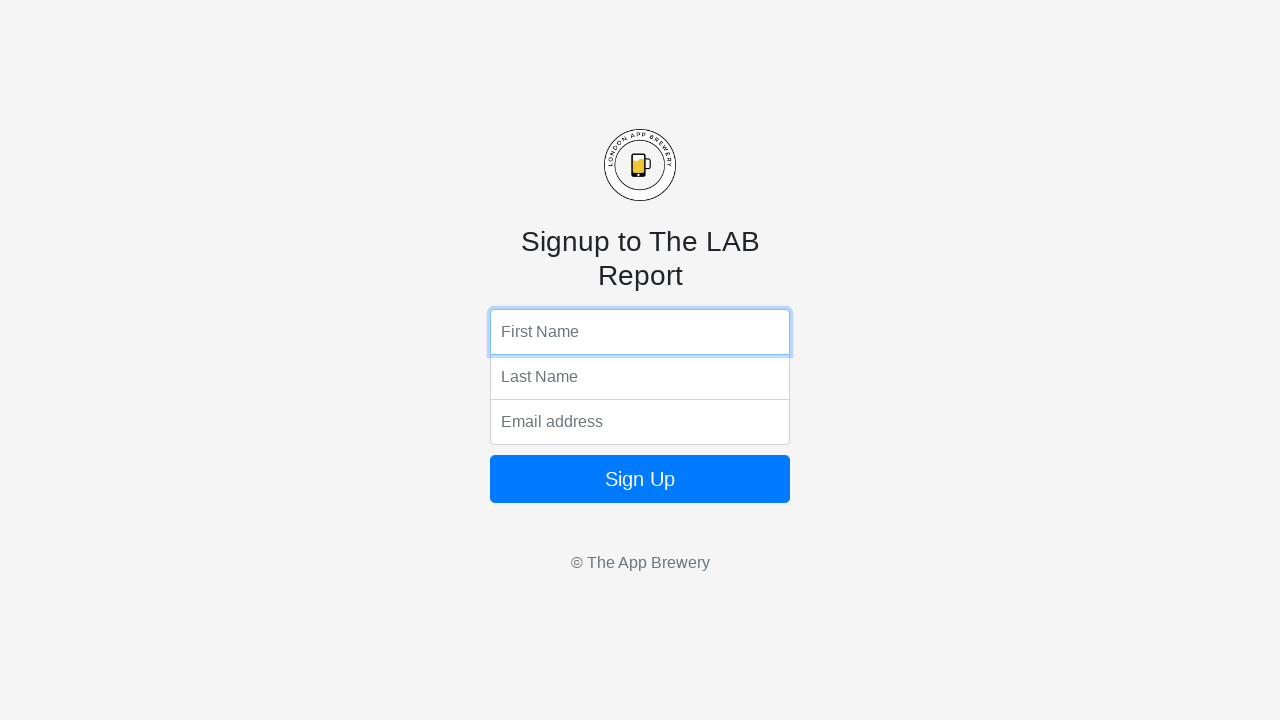

Filled first name field with 'Tyler' on input[name='fName']
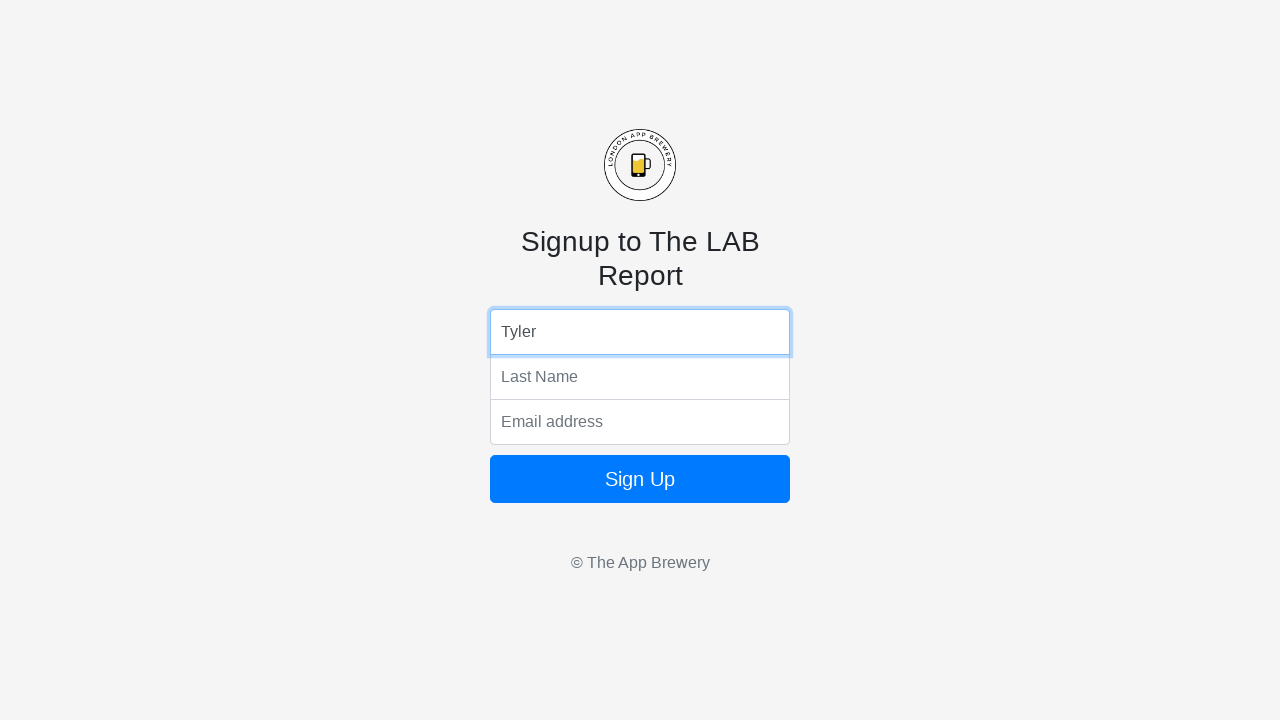

Filled last name field with 'Durden' on input[name='lName']
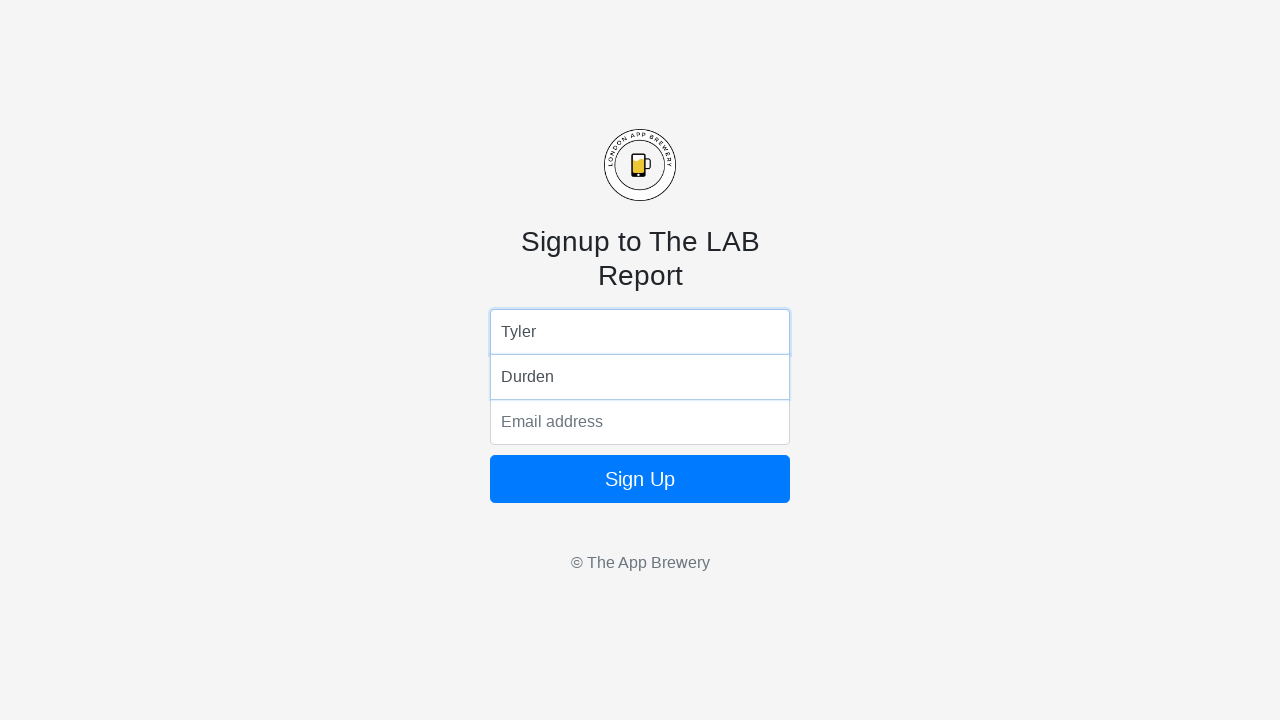

Filled email field with 'Human@Soap.com' on input[name='email']
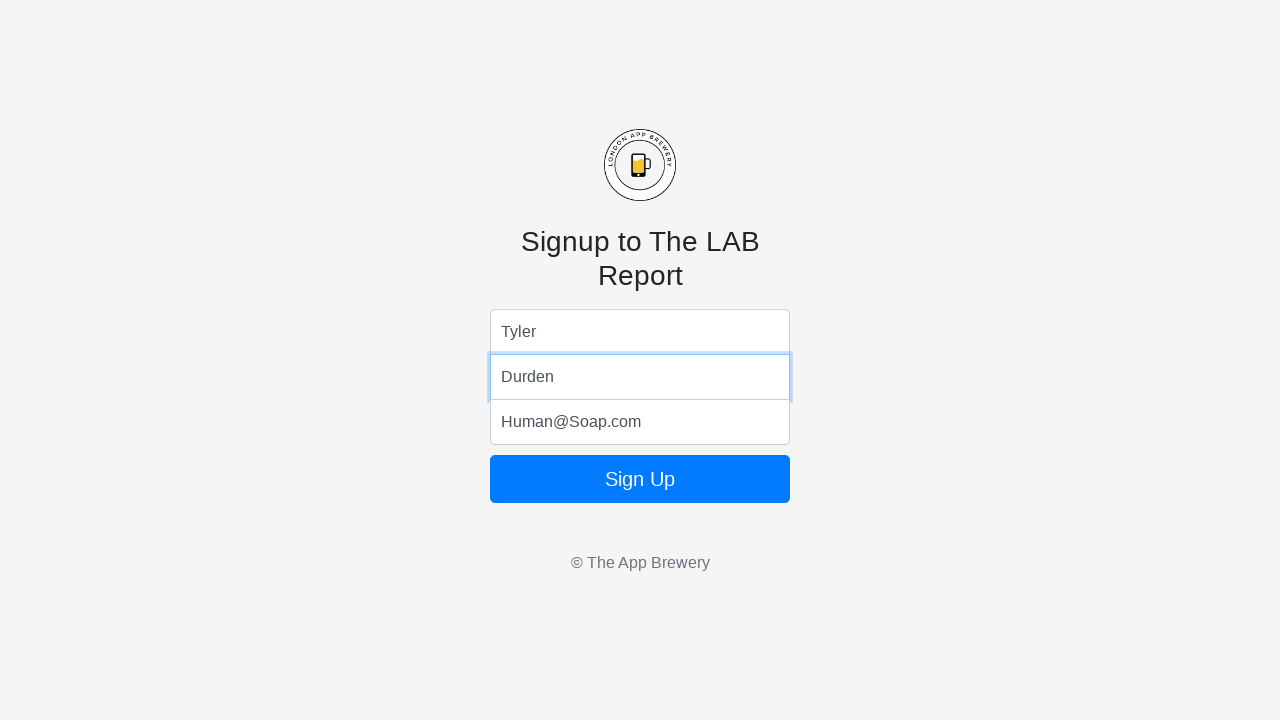

Submitted form by pressing Enter on email field on input[name='email']
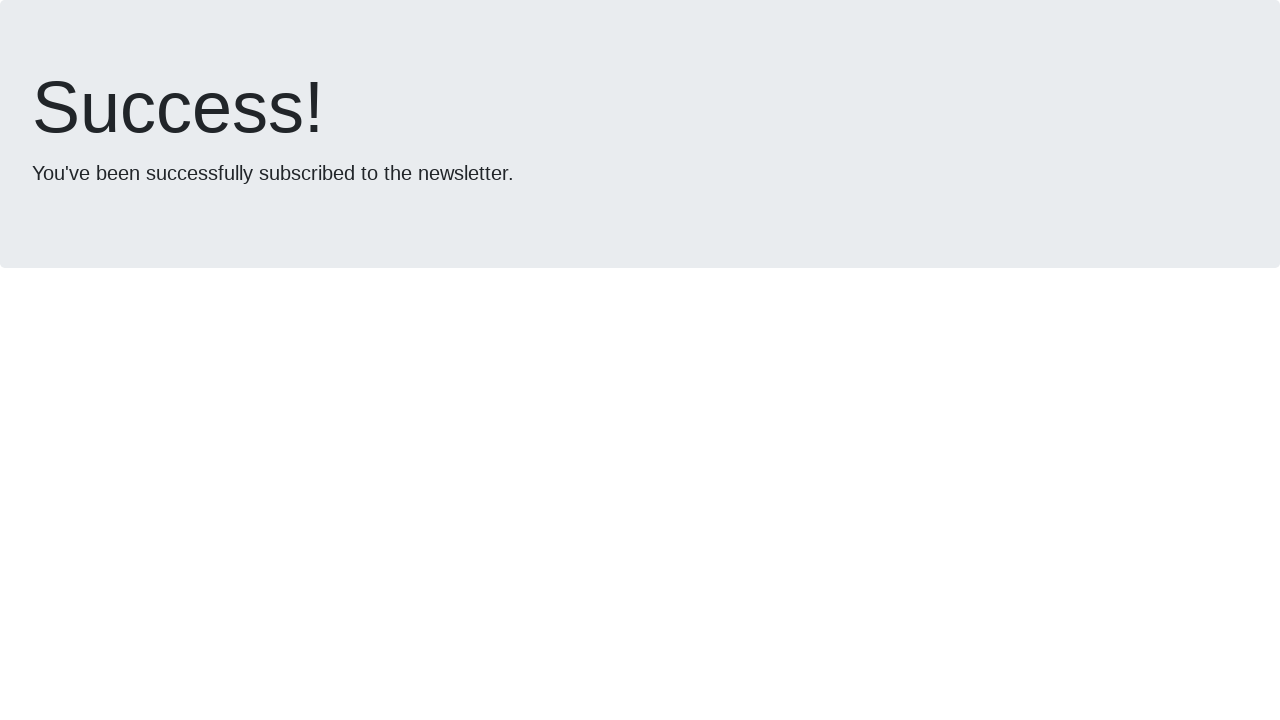

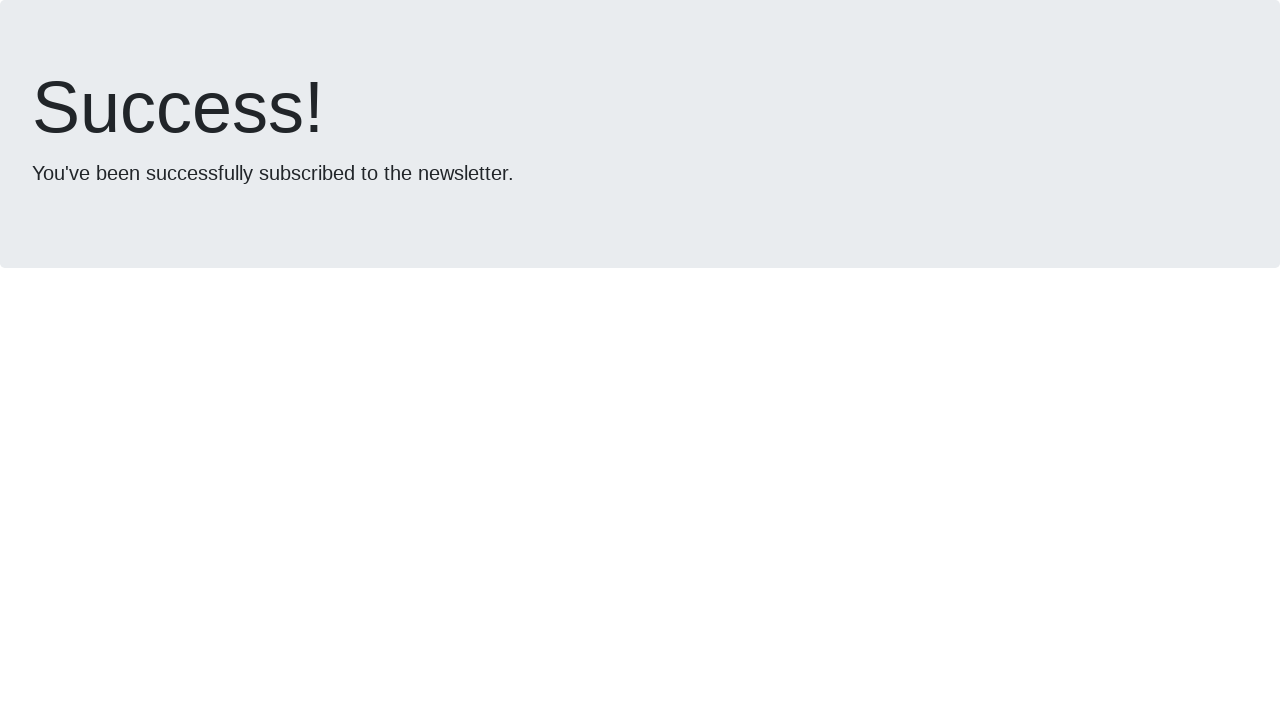